Tests dynamic loading functionality by clicking a start button and waiting for a hidden element to become visible, then verifying the text content.

Starting URL: http://the-internet.herokuapp.com/dynamic_loading/1

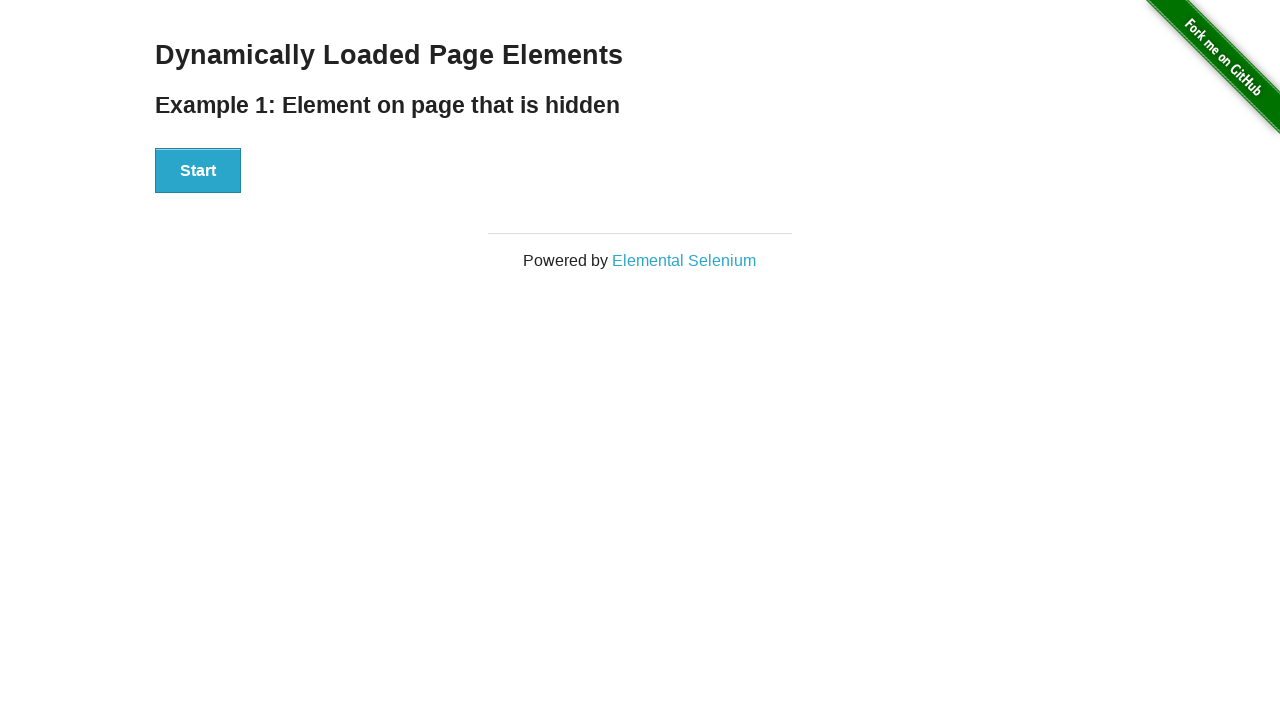

Clicked the start button to trigger dynamic loading at (198, 171) on xpath=//div[@id='start']/button
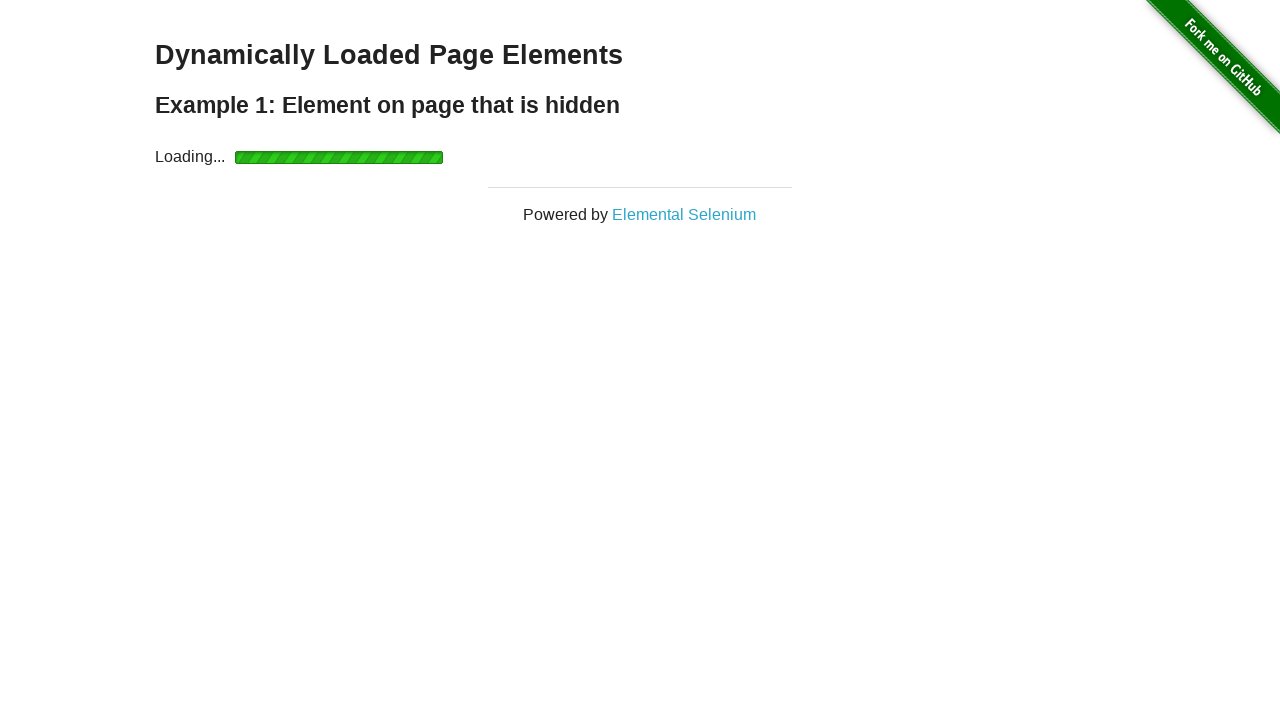

Waited for finish element to become visible
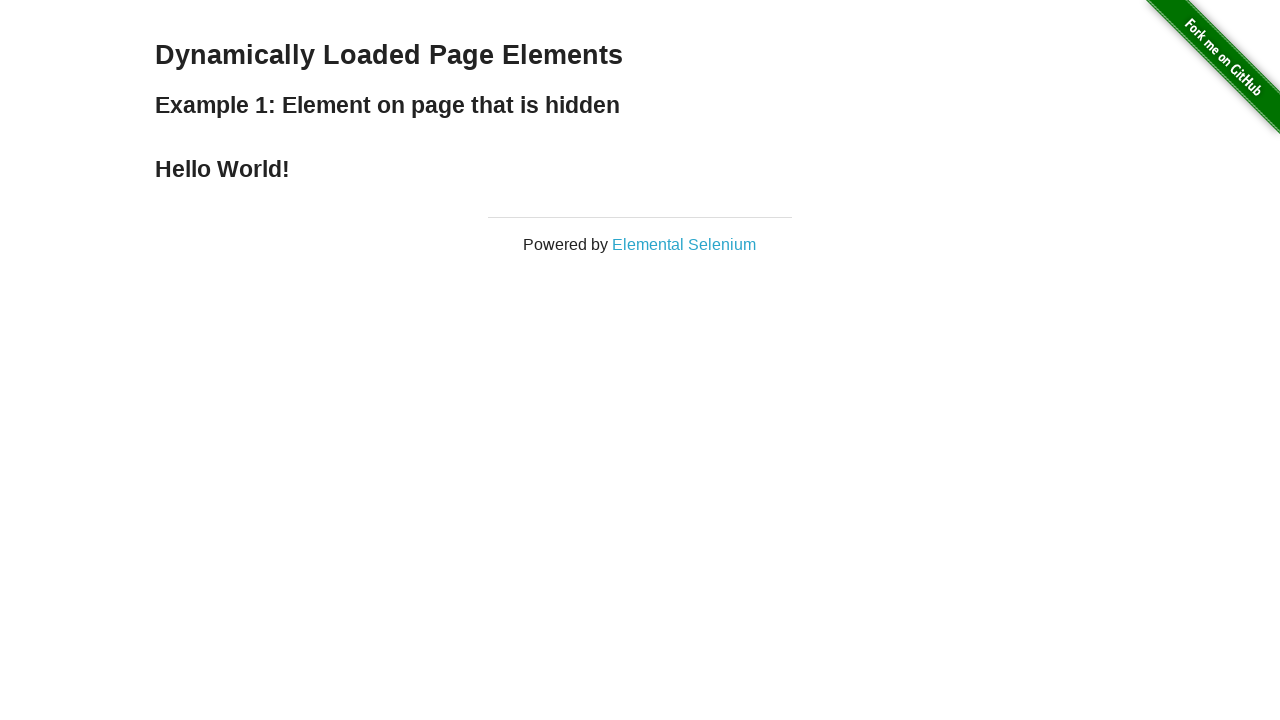

Retrieved text content from finish element
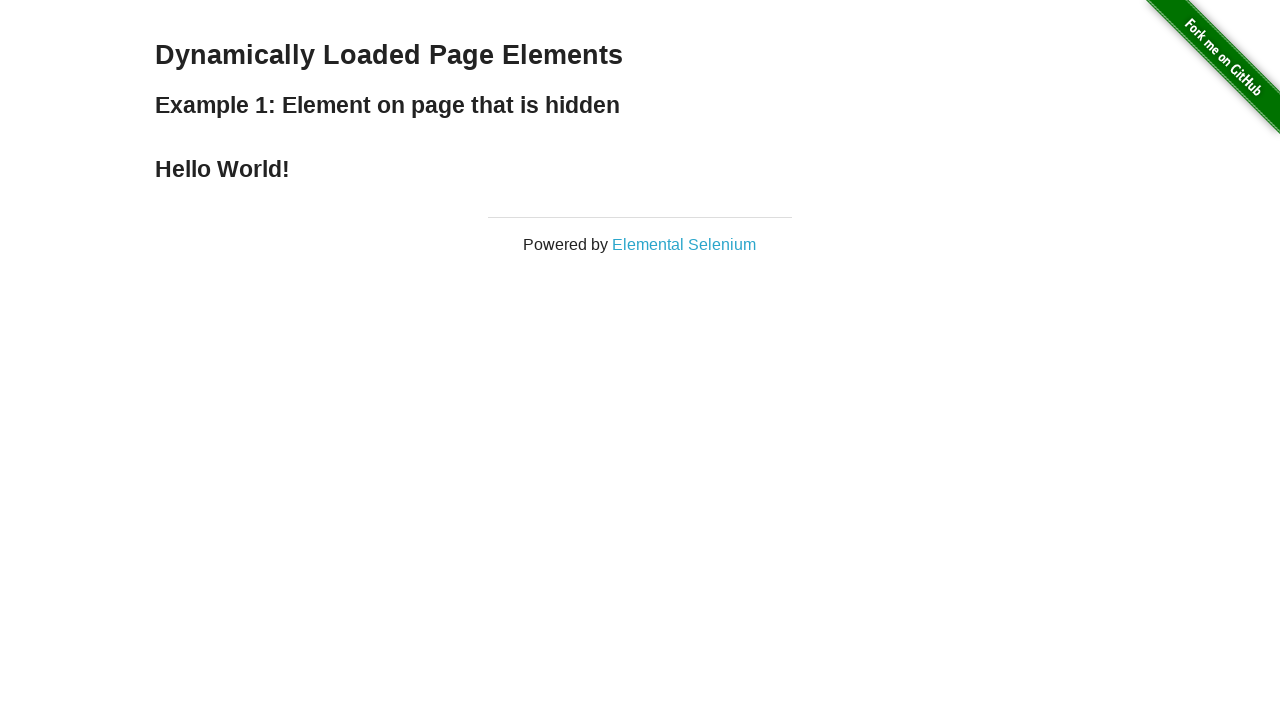

Verified that finish element contains 'Hello World!'
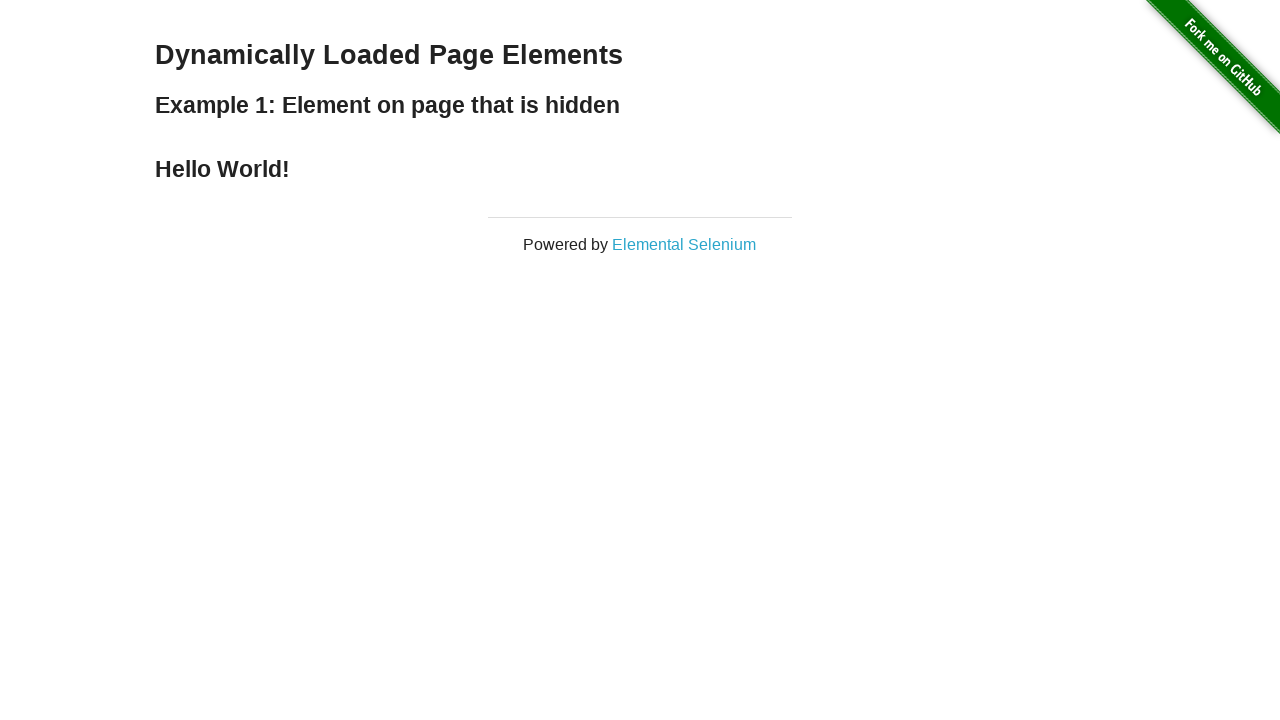

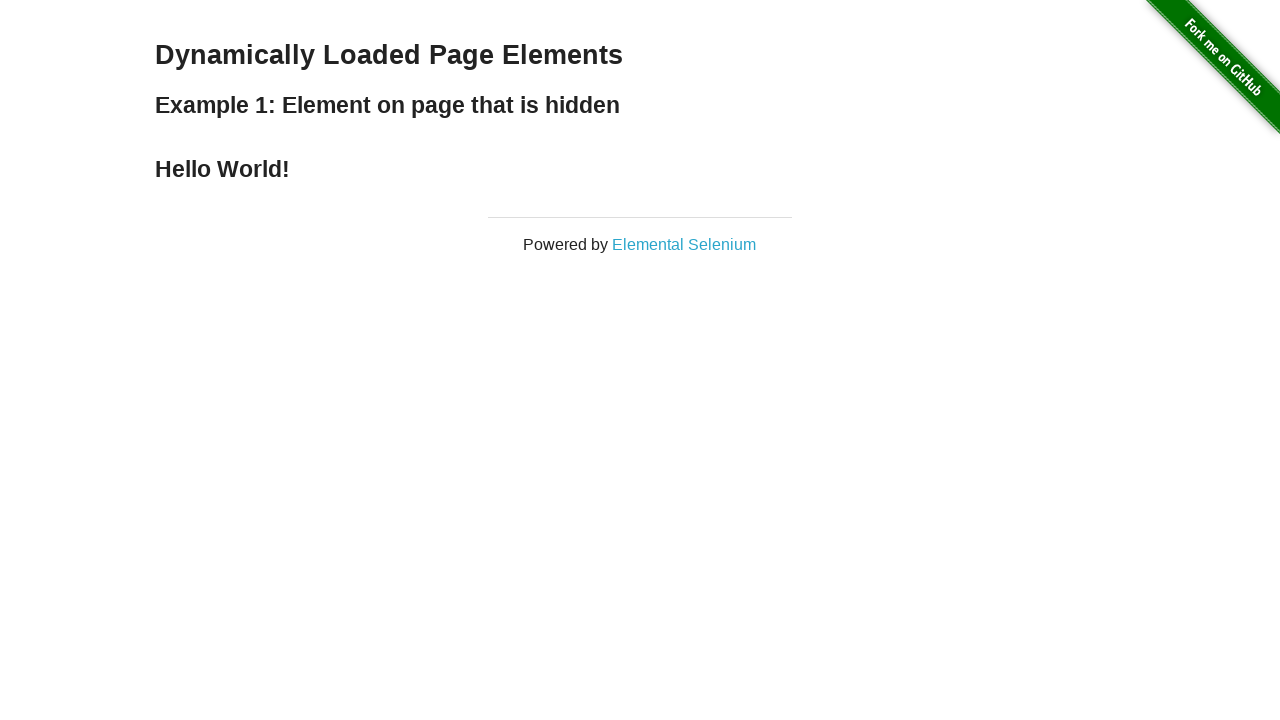